Tests alert handling by clicking a button that triggers a timed alert after 5 seconds, waiting for the alert to appear, and accepting it.

Starting URL: https://demoqa.com/alerts

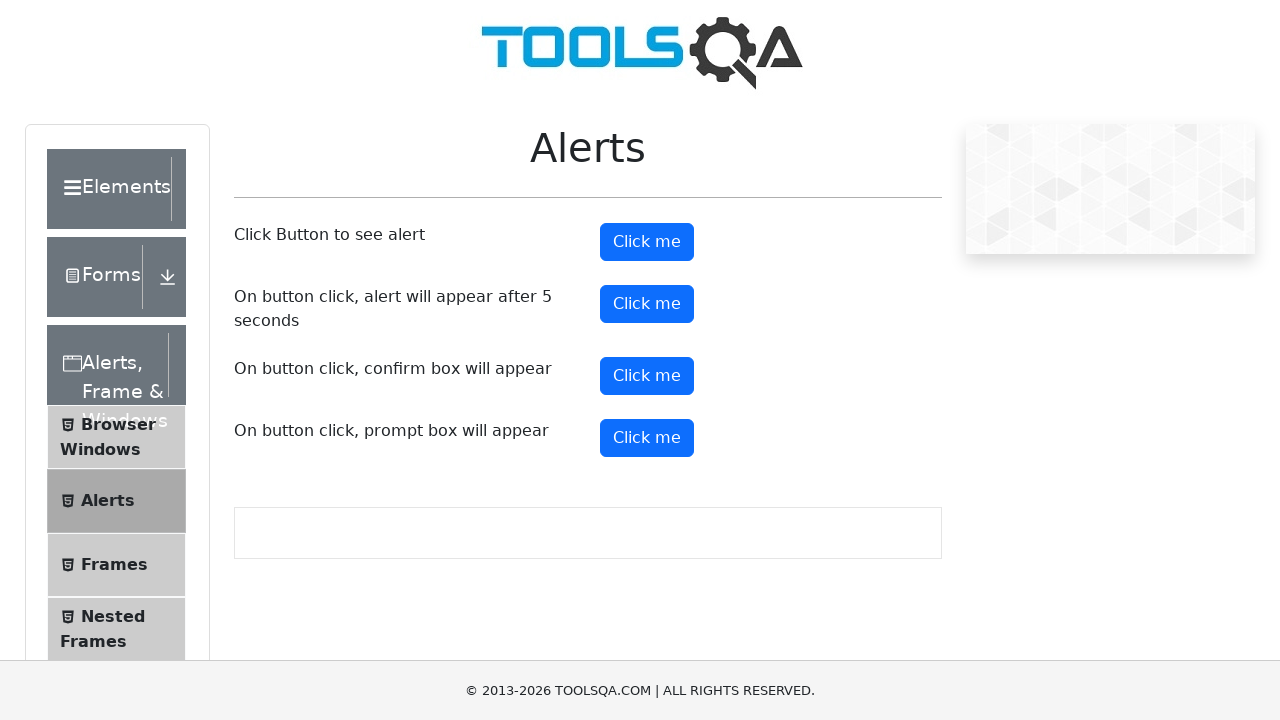

Clicked the timer alert button to trigger alert after 5 seconds at (647, 304) on #timerAlertButton
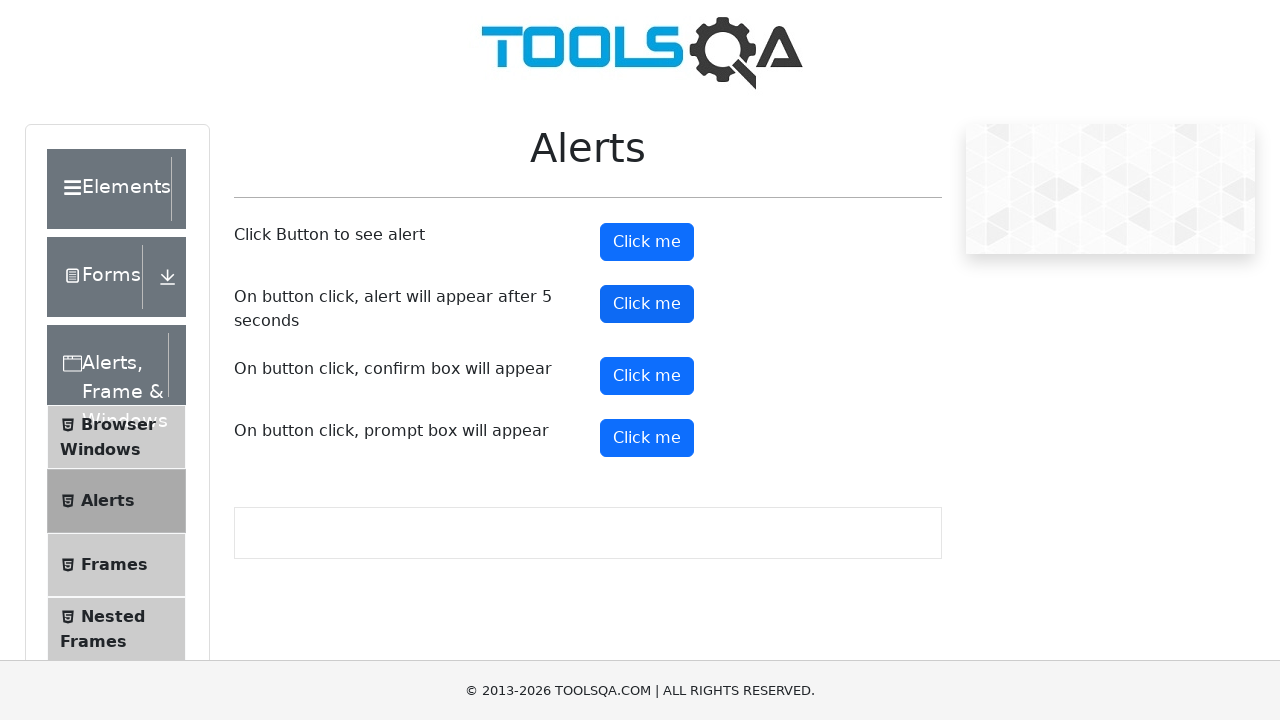

Set up dialog handler to automatically accept alerts
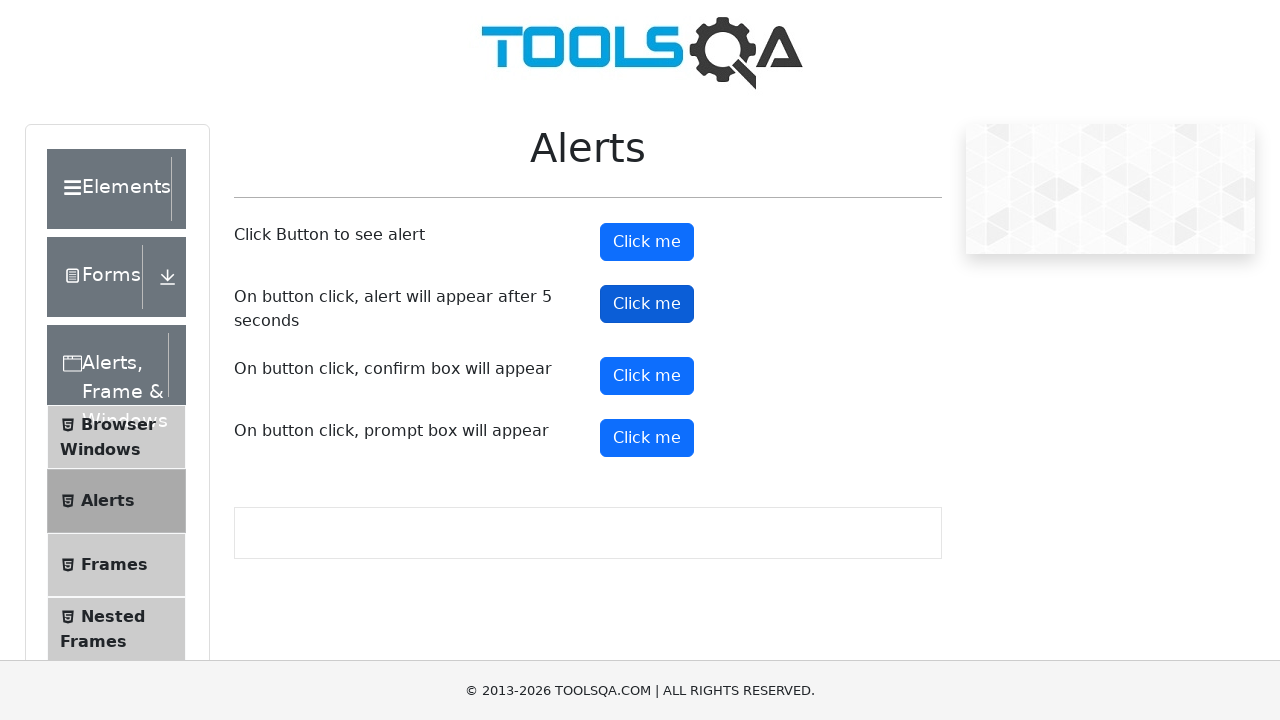

Waited 6 seconds for the alert to appear and be accepted
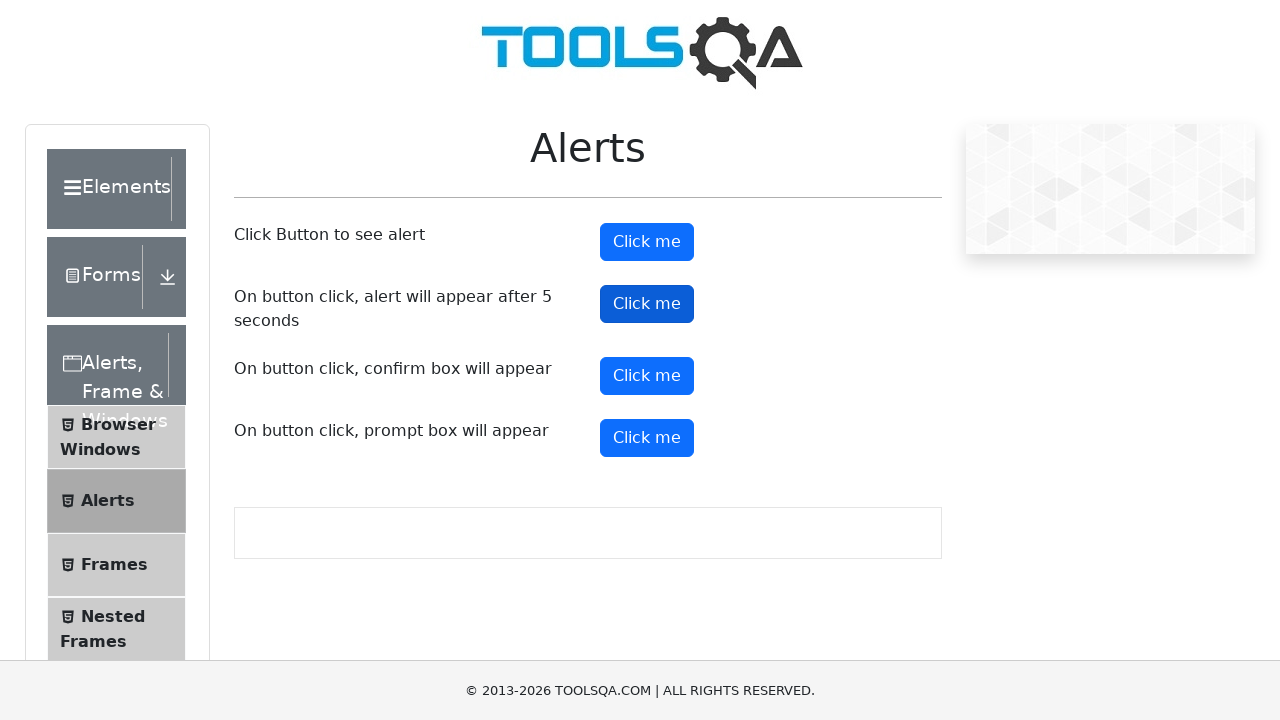

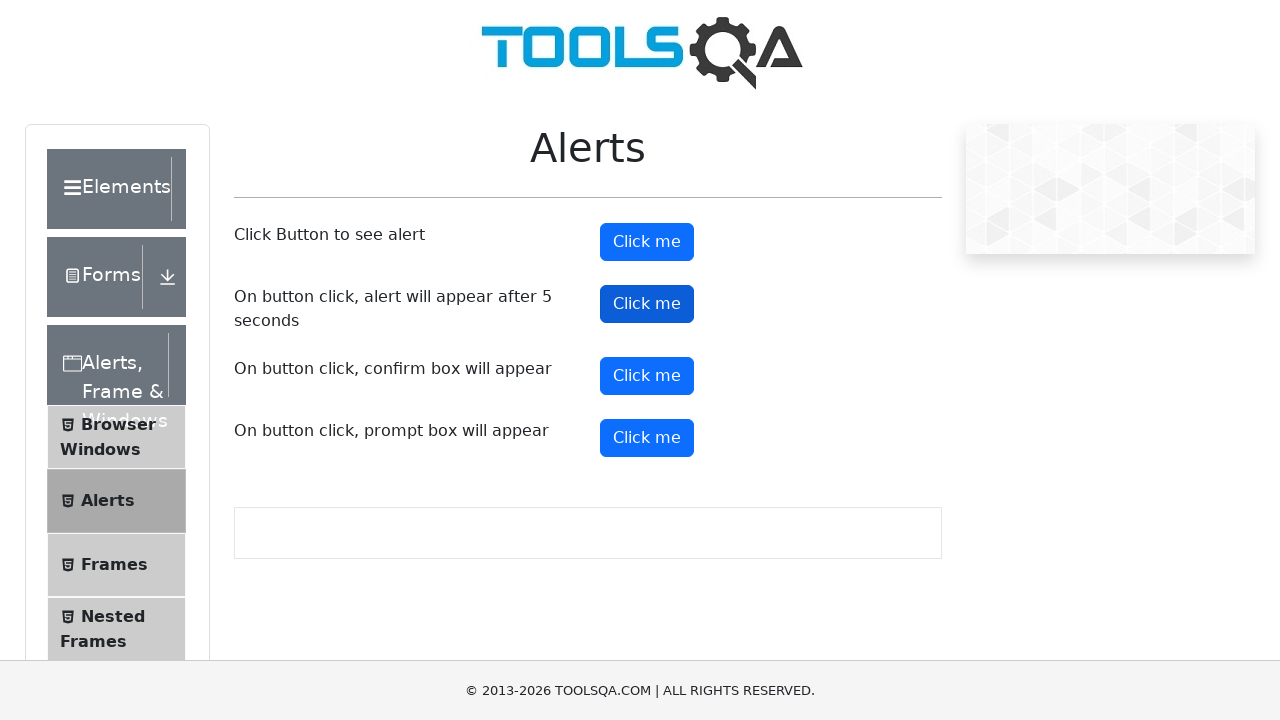